Tests a React Semantic UI dropdown by selecting "Christian" from the options

Starting URL: https://react.semantic-ui.com/maximize/dropdown-example-selection/

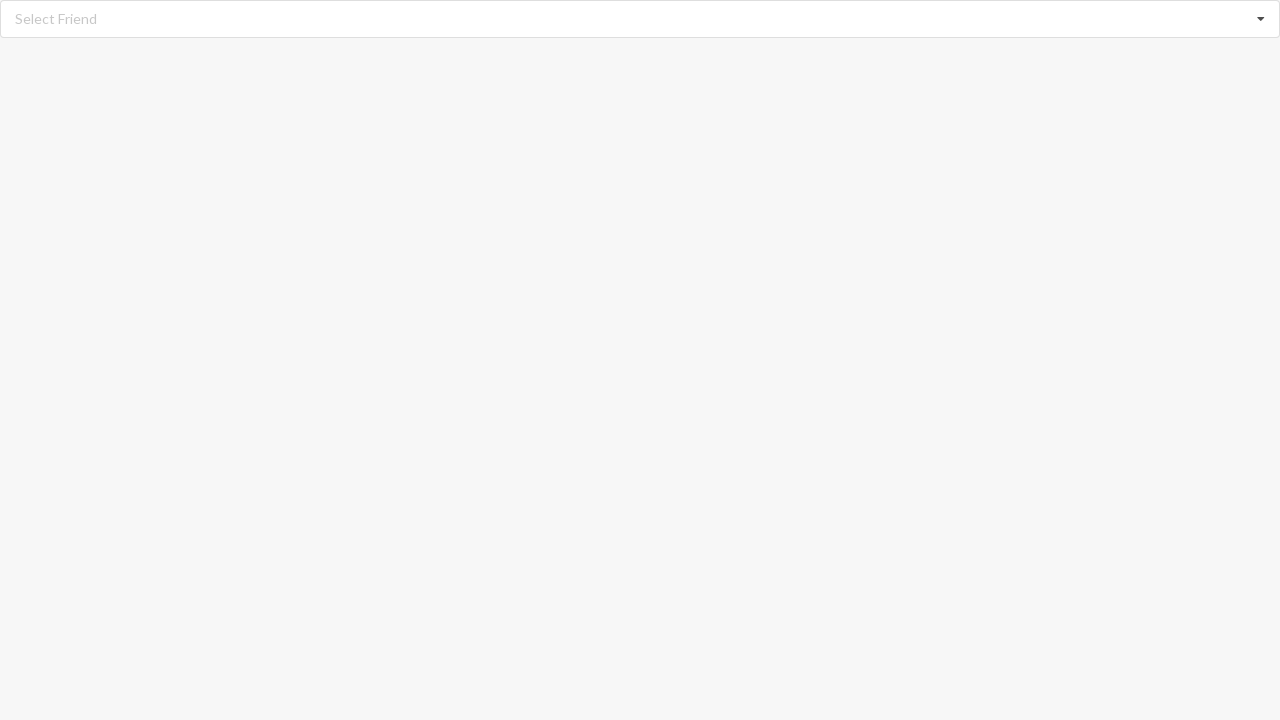

Clicked dropdown to expand options at (640, 19) on div#root .ui.selection.dropdown
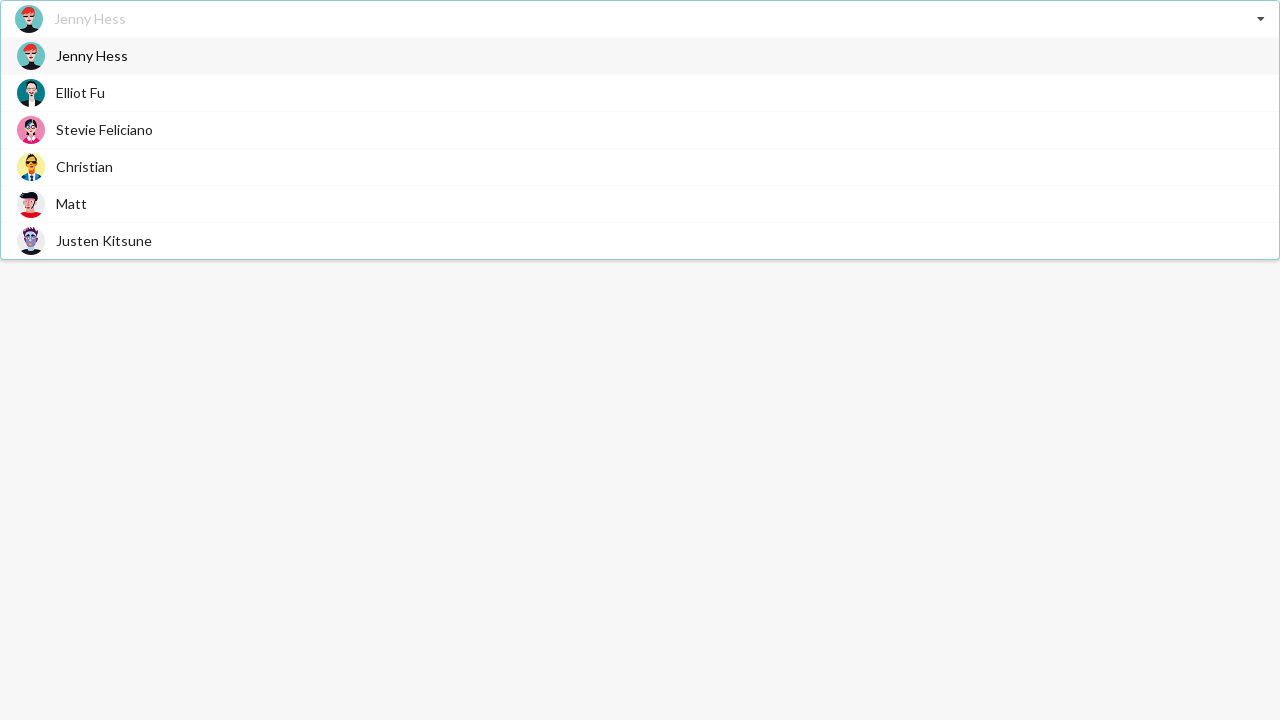

Dropdown options loaded and became visible
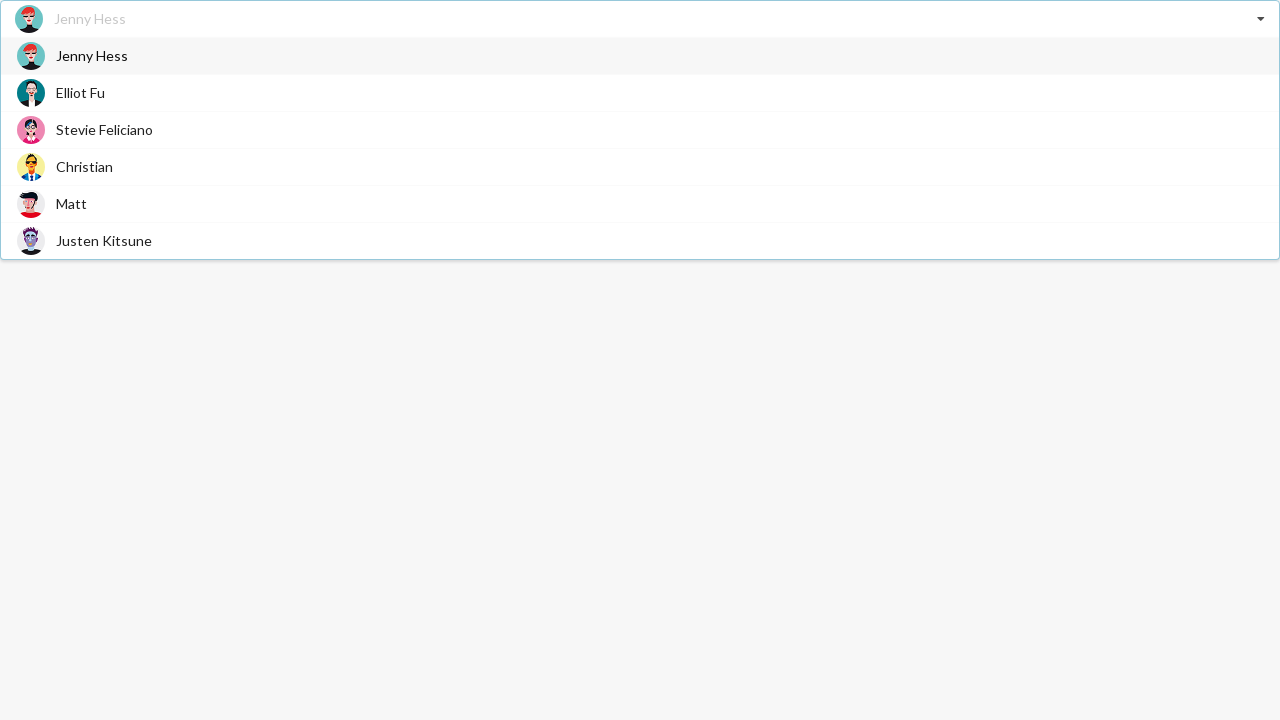

Selected 'Christian' from dropdown options at (640, 166) on div.visible.menu.transition div[role='option']:has-text('Christian')
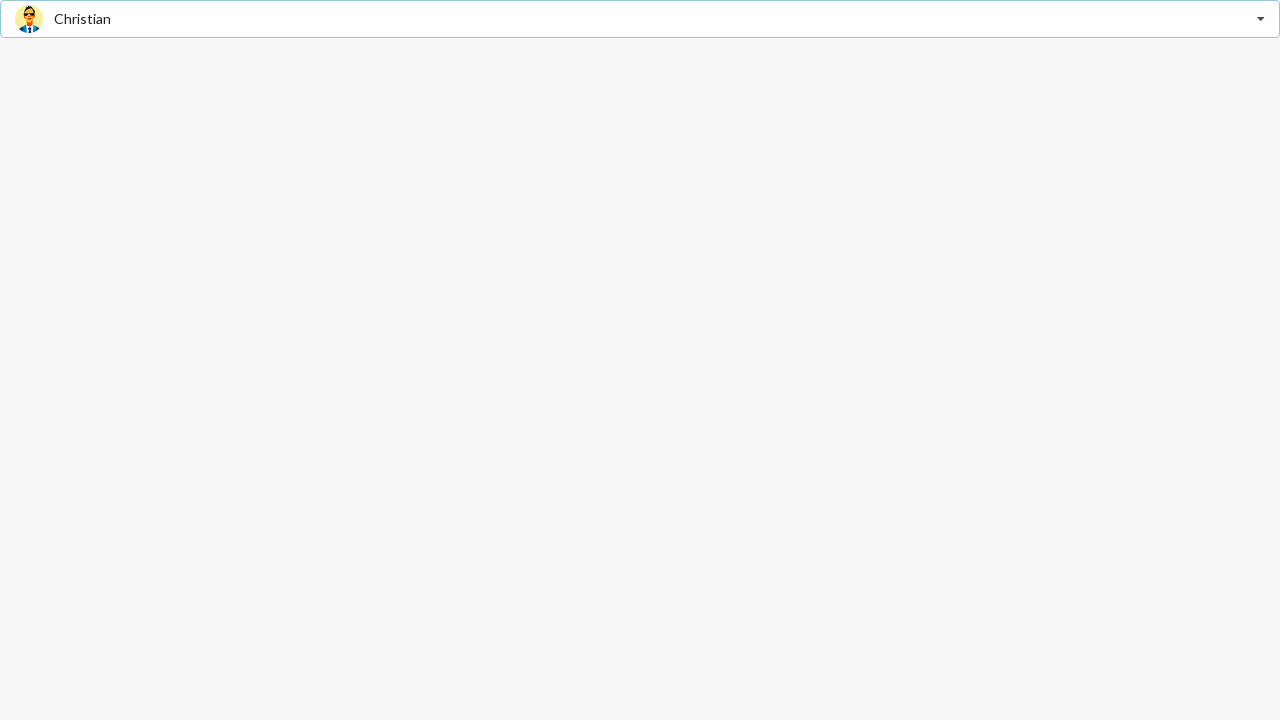

Verified that 'Christian' was selected in the dropdown
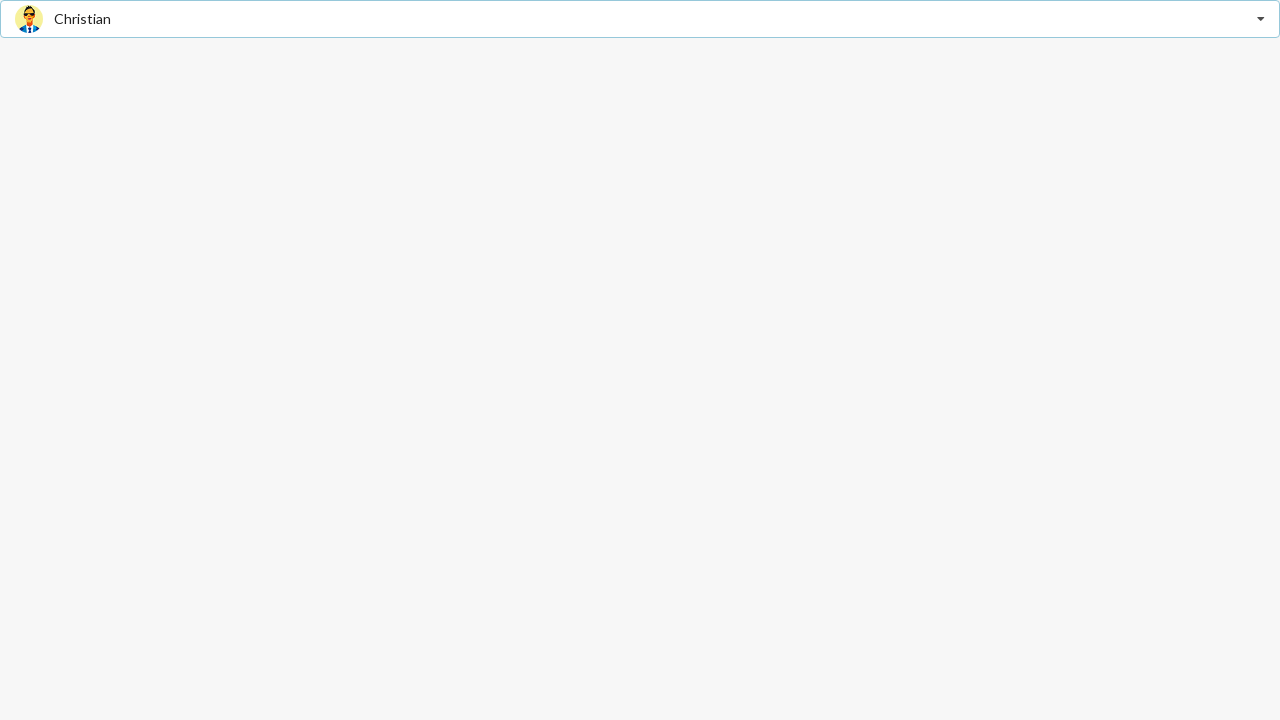

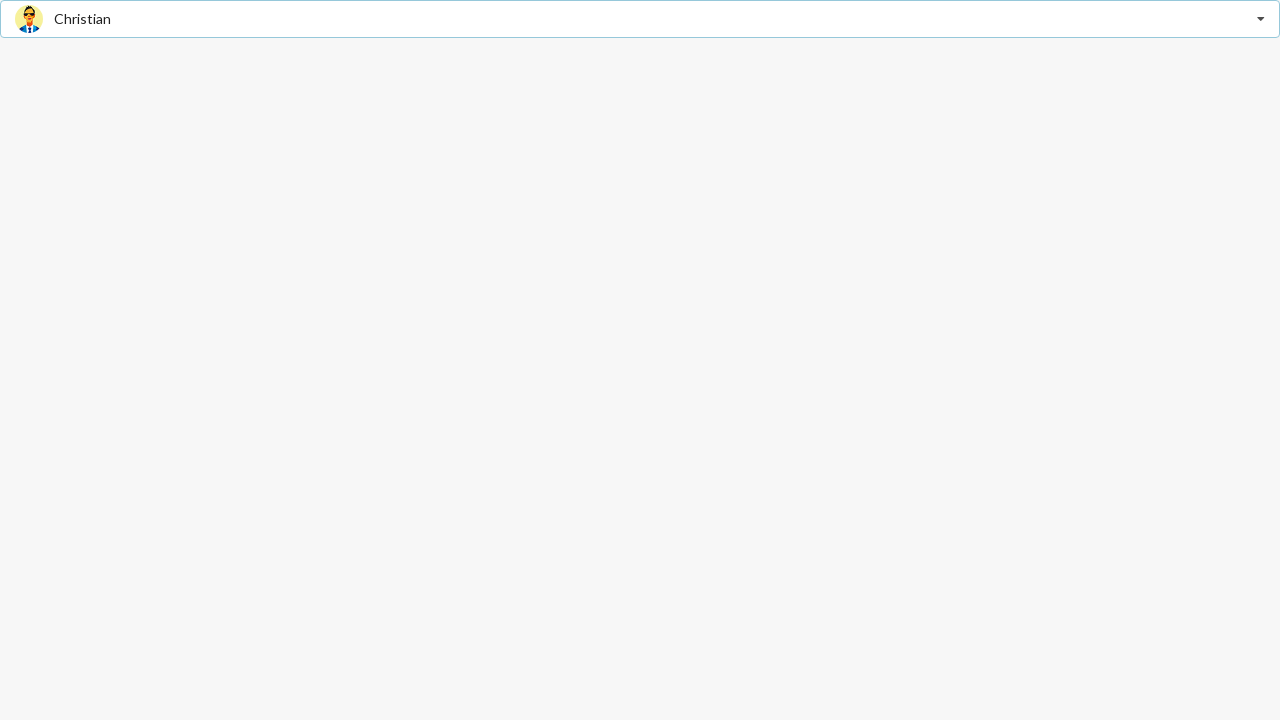